Tests pagination functionality on an offers page by clicking on a column header to sort, then navigating through pages using the Next button to find a specific item in a table.

Starting URL: https://rahulshettyacademy.com/seleniumPractise/#/offers

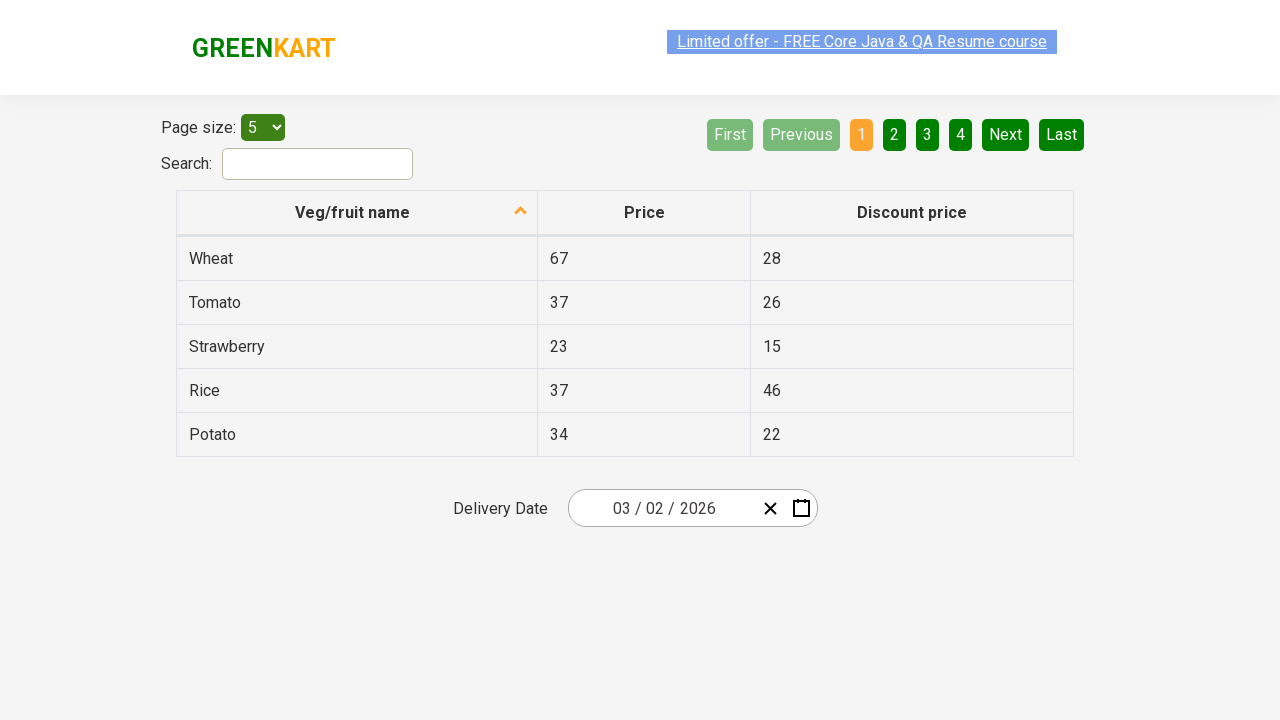

Clicked first column header to sort offers table at (357, 213) on xpath=//tr/th[1]
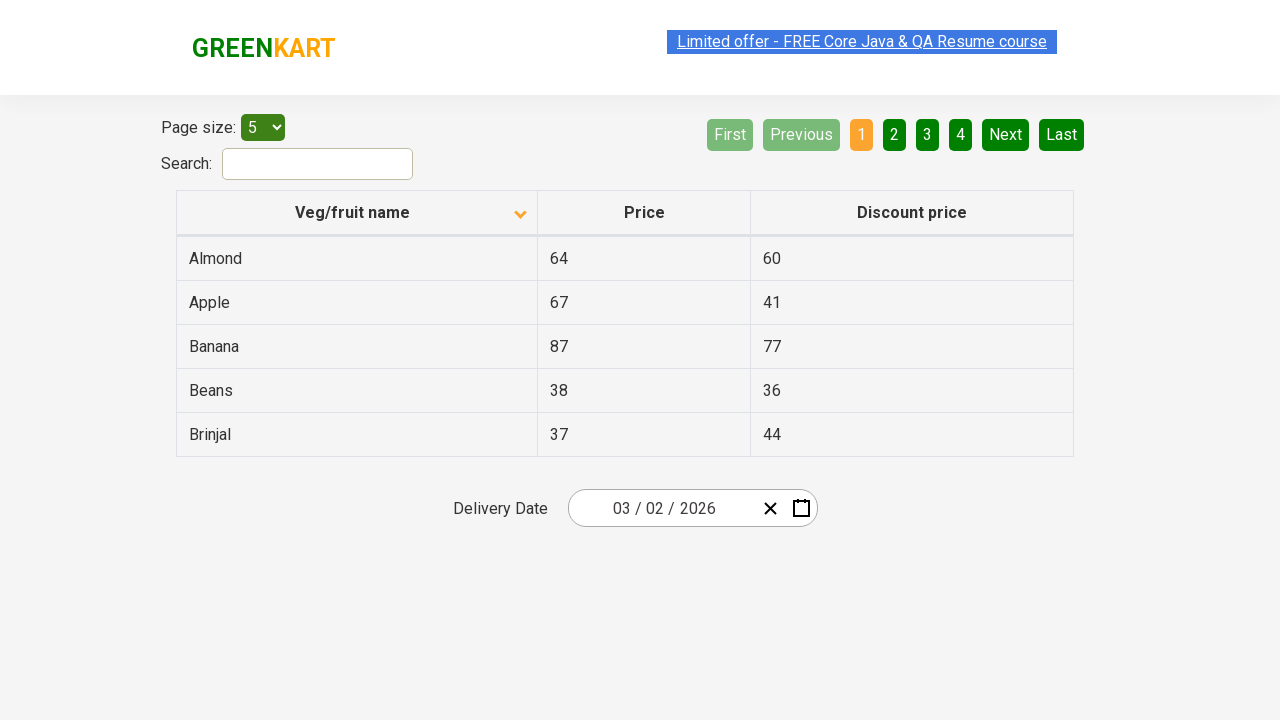

Table rows loaded after sorting
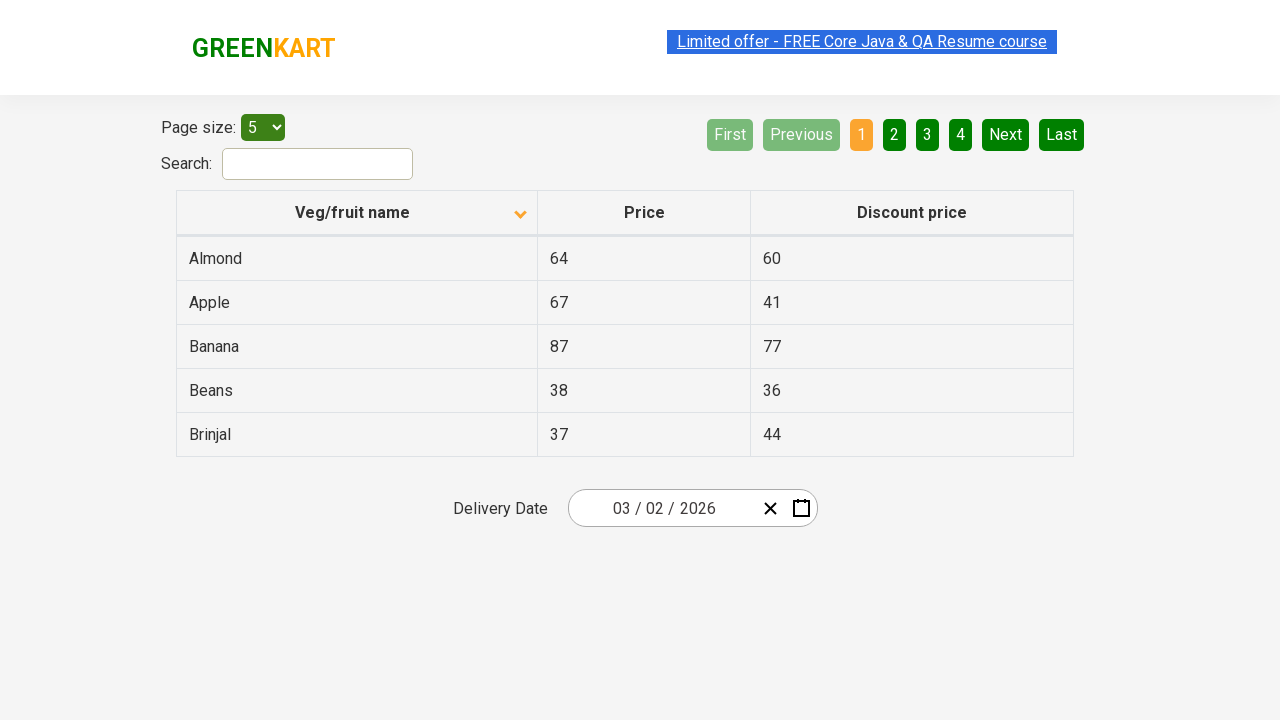

Clicked Next button to navigate to page 2 at (1006, 134) on [aria-label='Next']
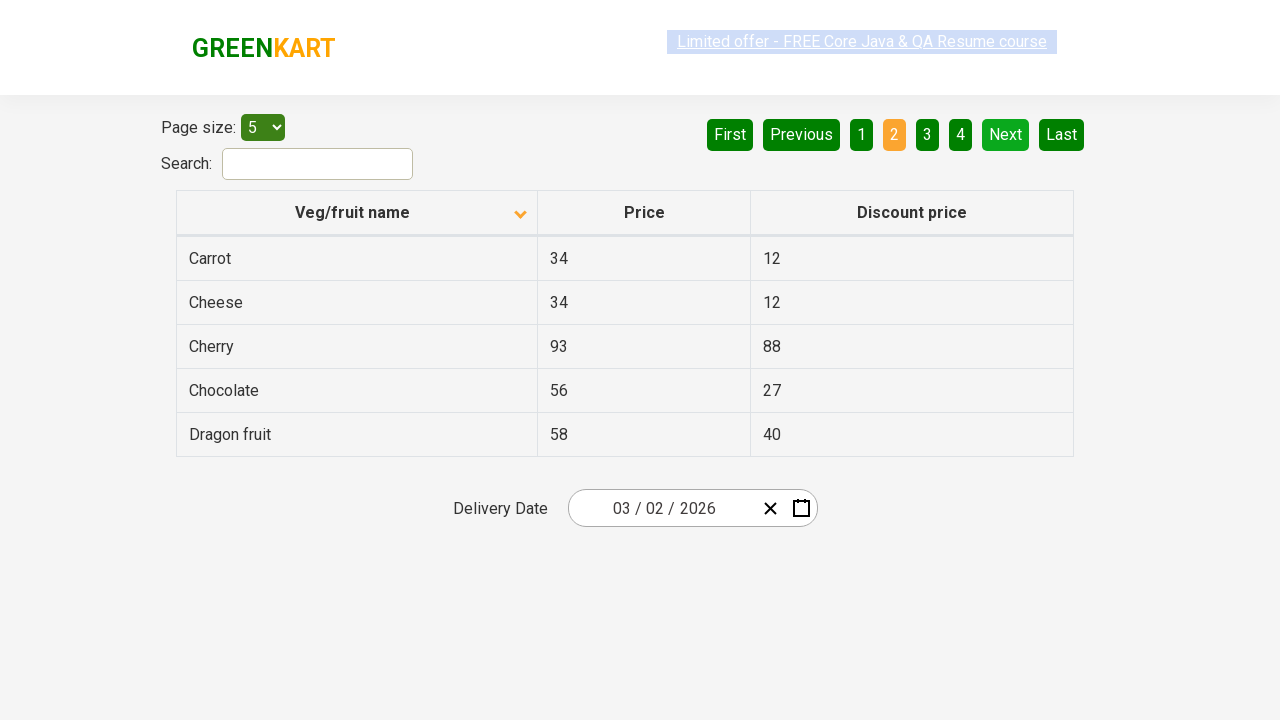

Page 2 table rows loaded
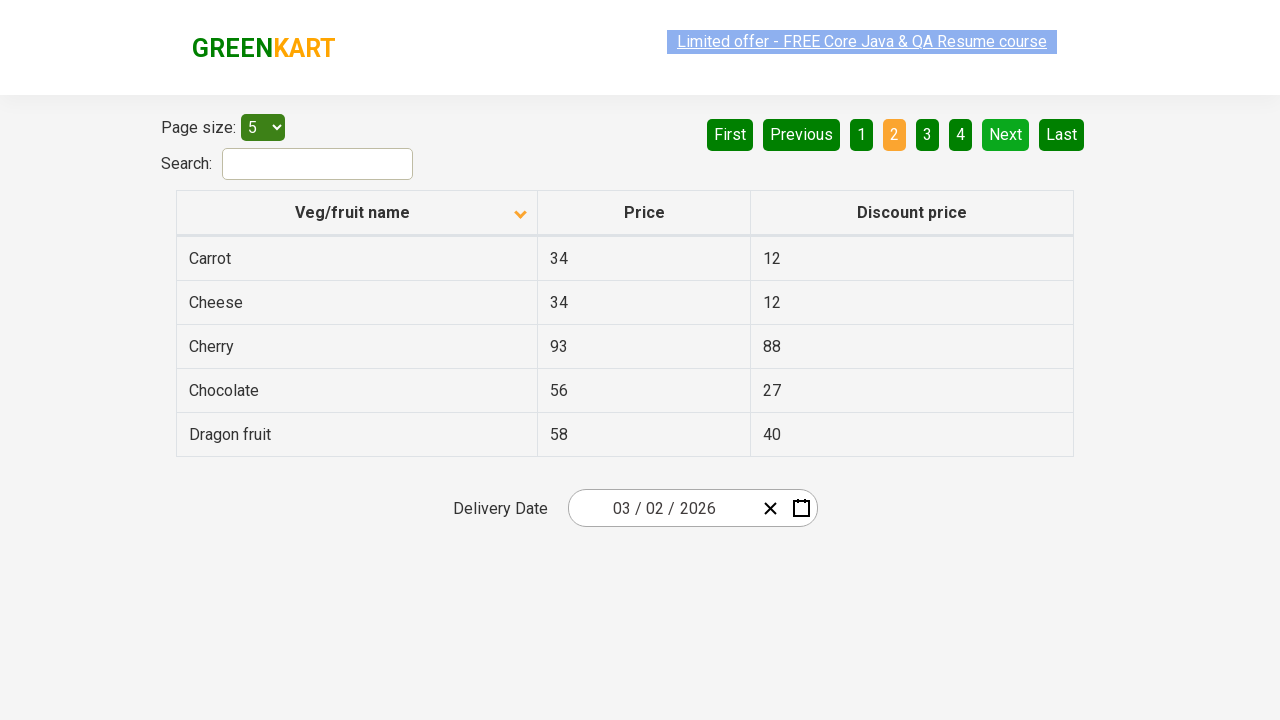

Clicked Next button to navigate to page 3 at (1006, 134) on [aria-label='Next']
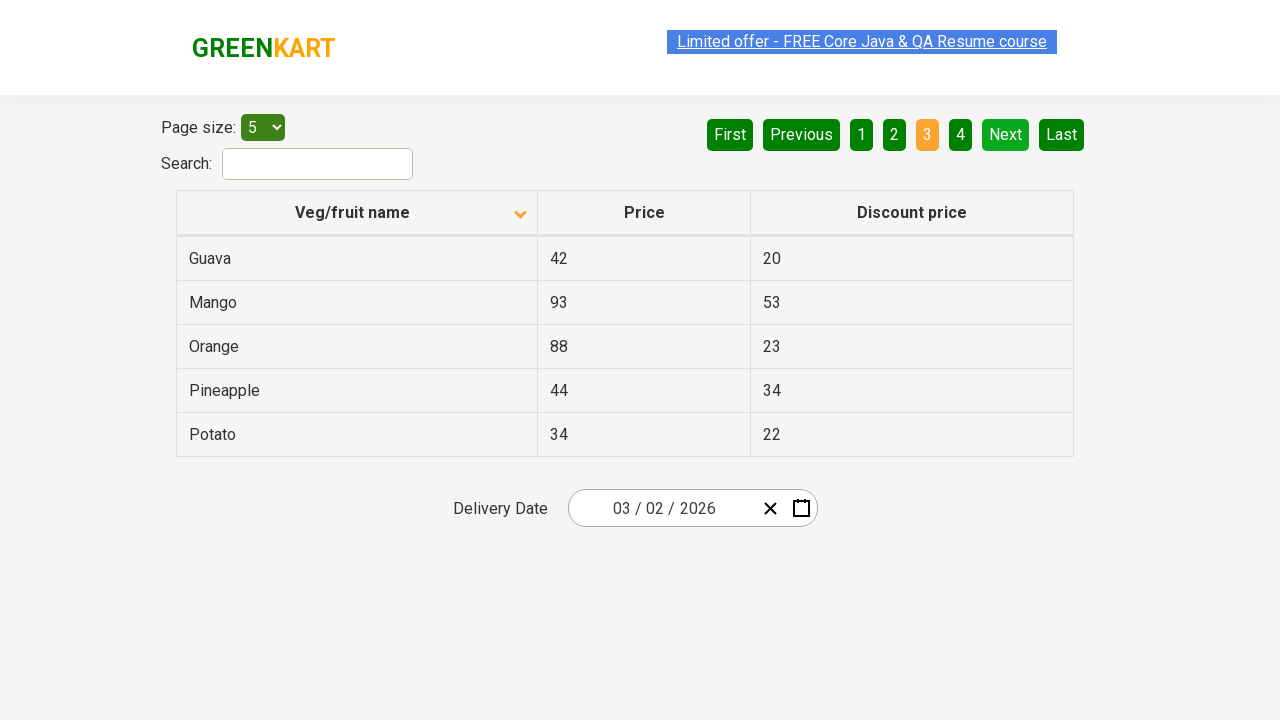

Page 3 table rows loaded
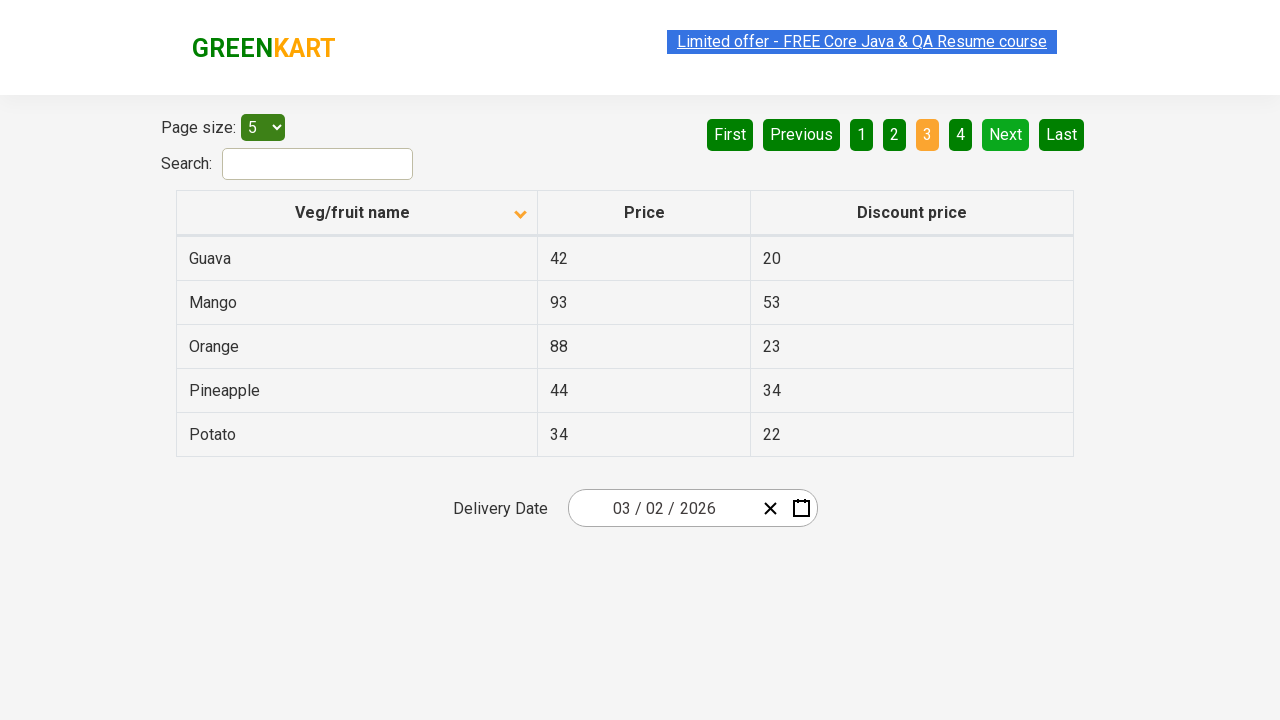

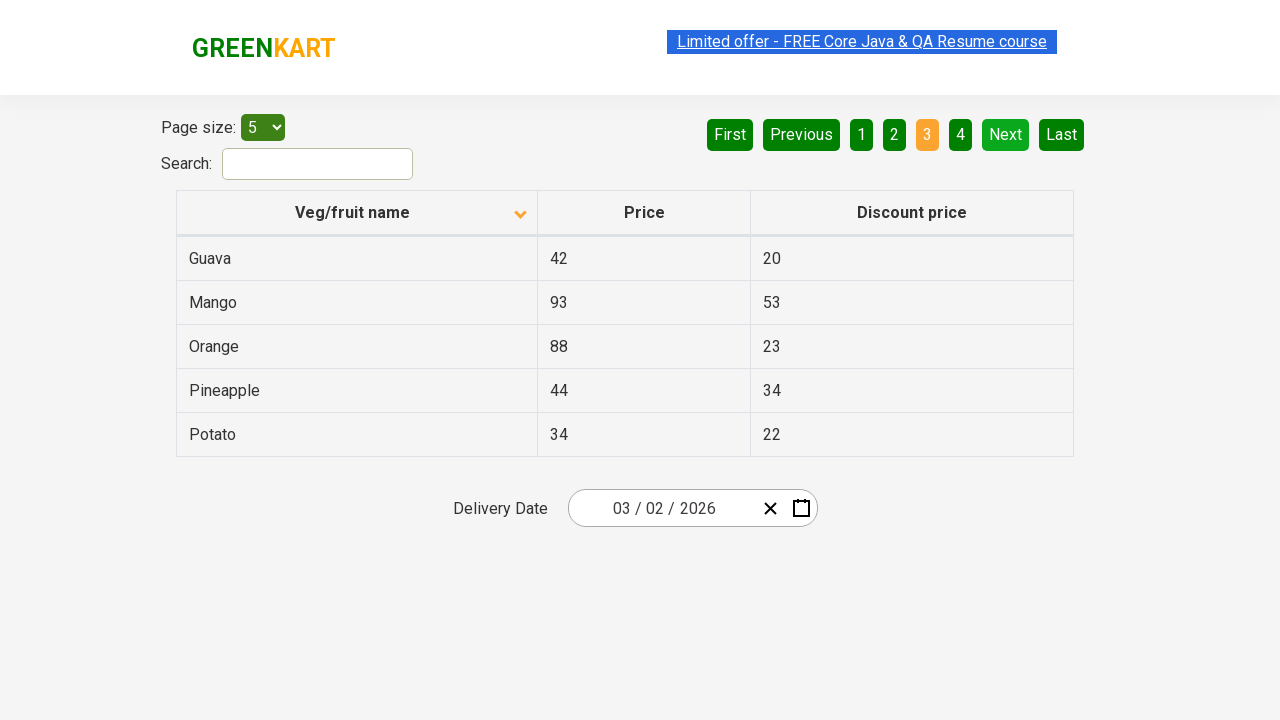